Tests product browsing and add to cart functionality by clicking a category, selecting a product, and adding it to cart

Starting URL: https://www.demoblaze.com

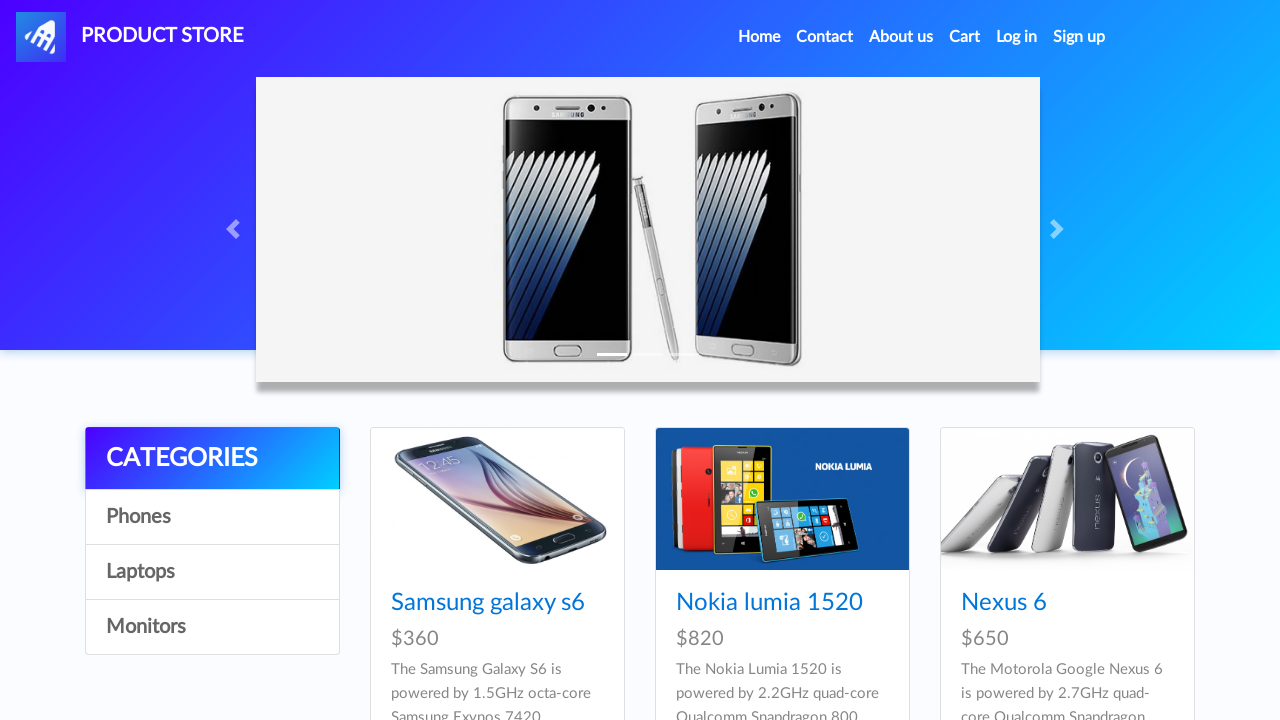

Clicked on 4th category in navigation at (212, 627) on div.list-group a:nth-child(4)
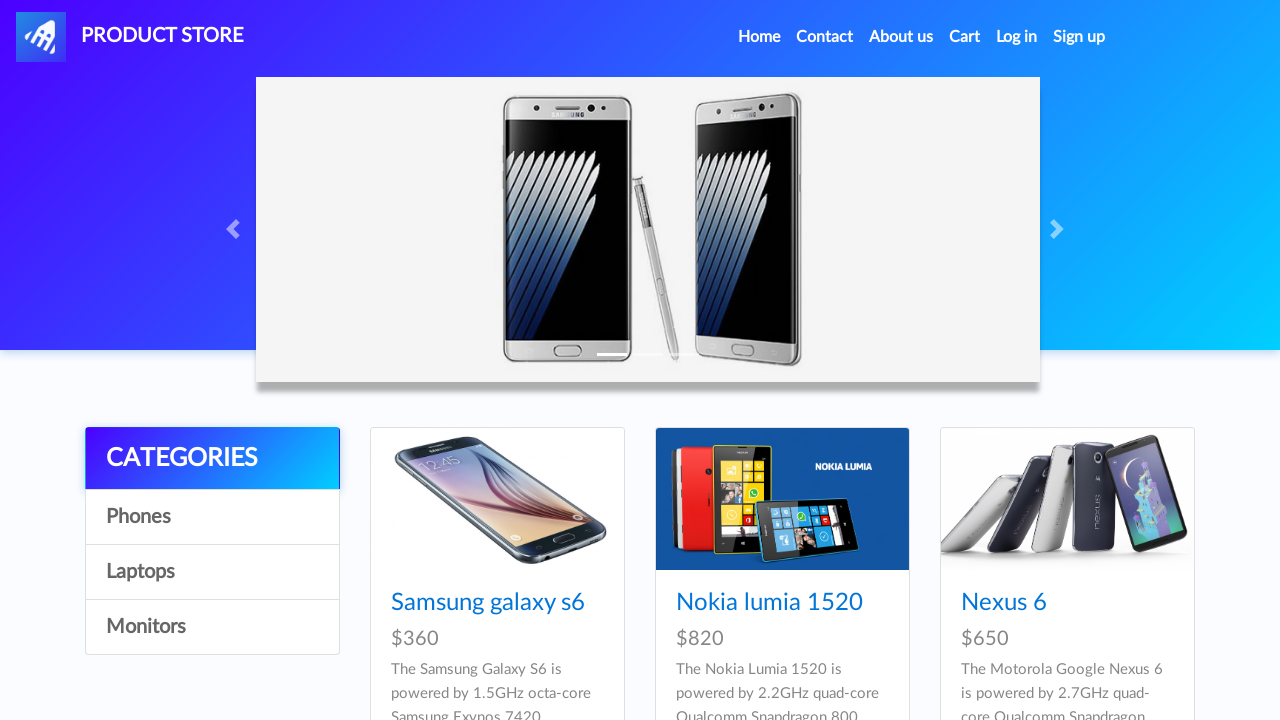

Waited for products to load
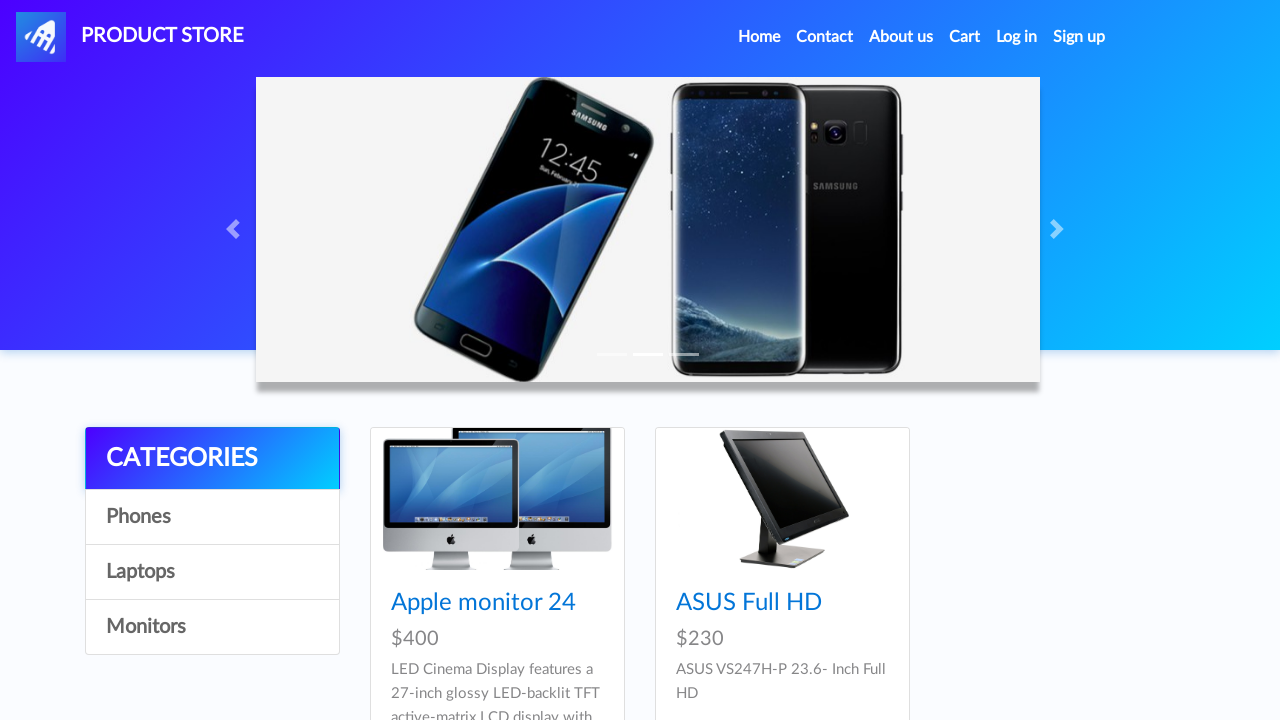

Clicked on first product in the list at (484, 603) on div.card-block h4 a >> nth=0
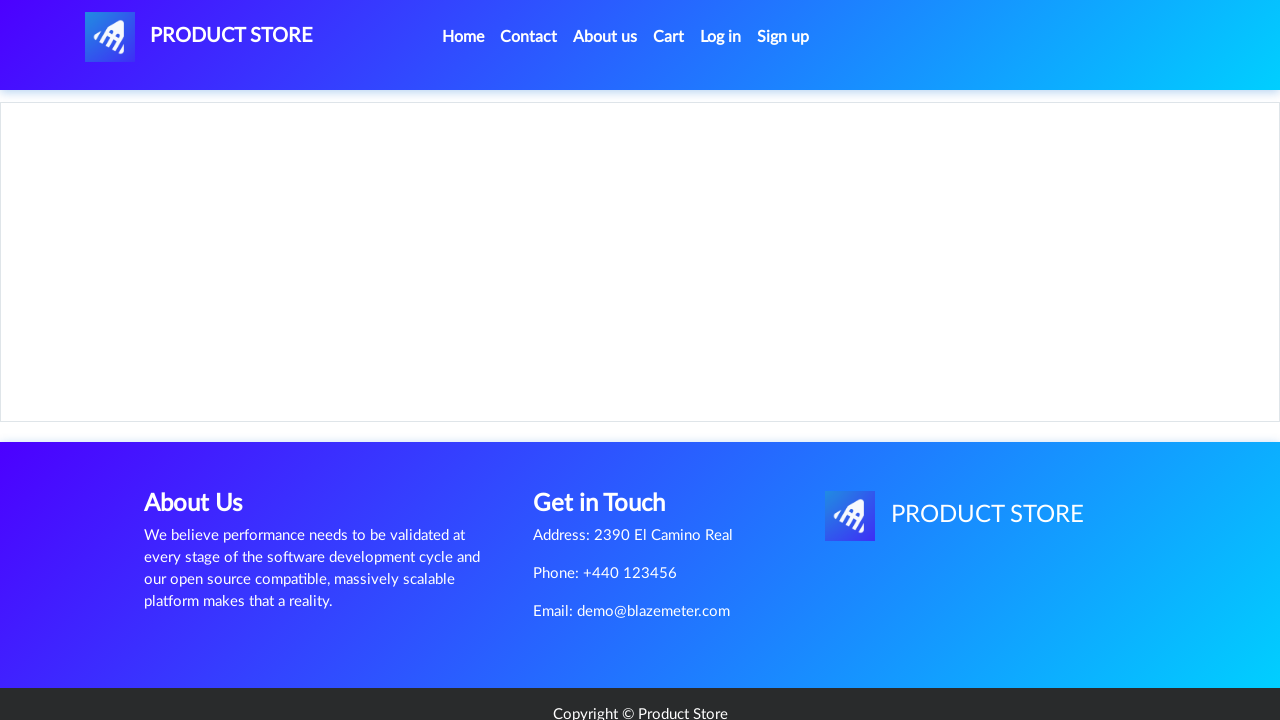

Product page loaded and 'Add to cart' button is visible
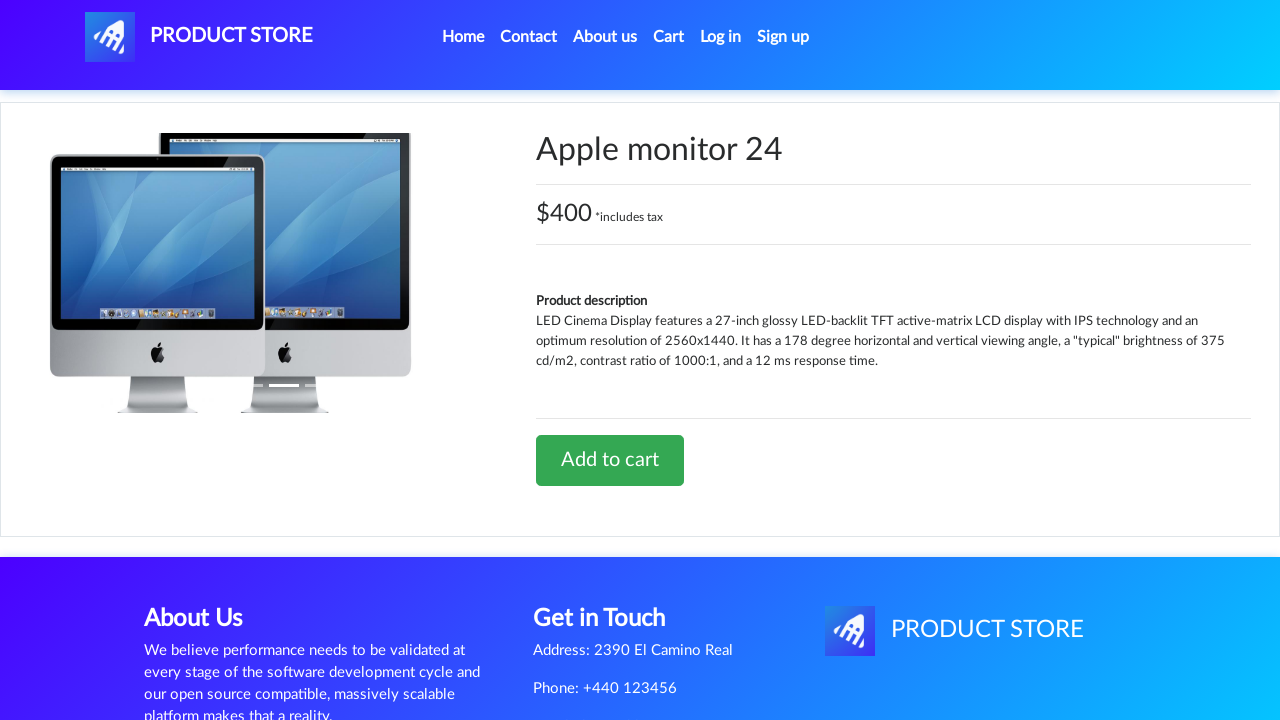

Clicked 'Add to cart' button to add product to cart at (610, 460) on a.btn-success:has-text('Add to cart')
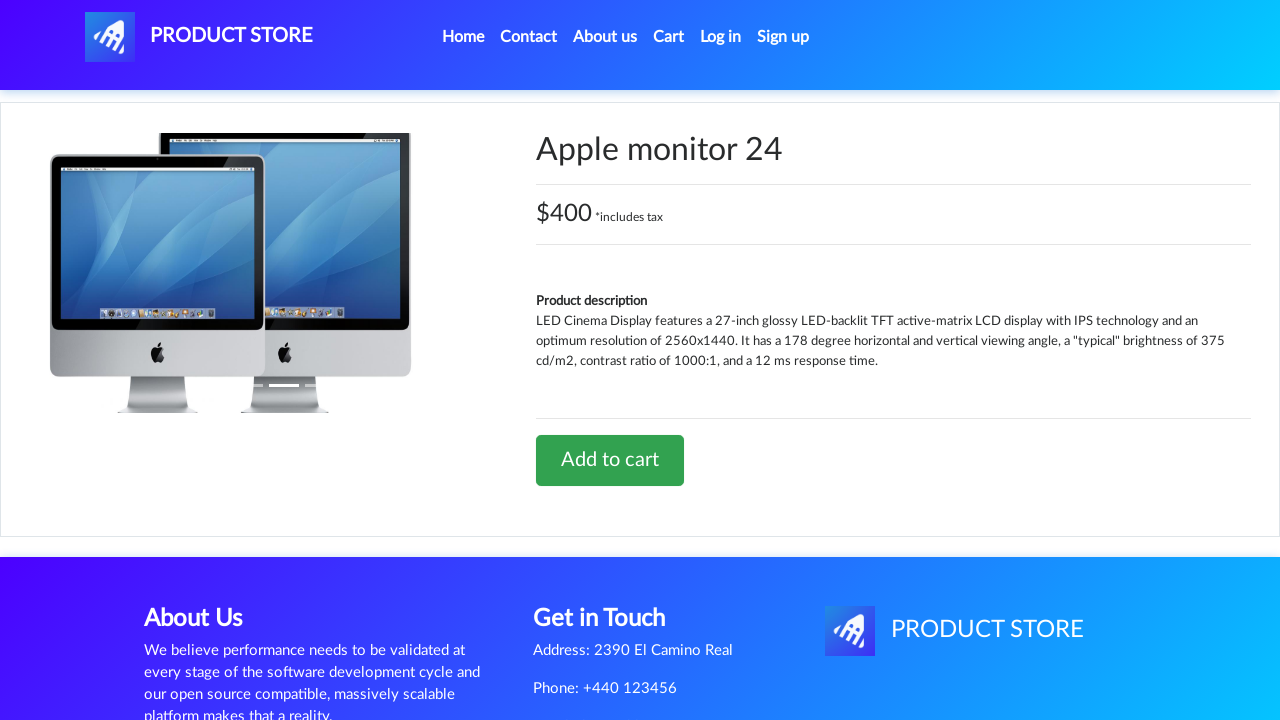

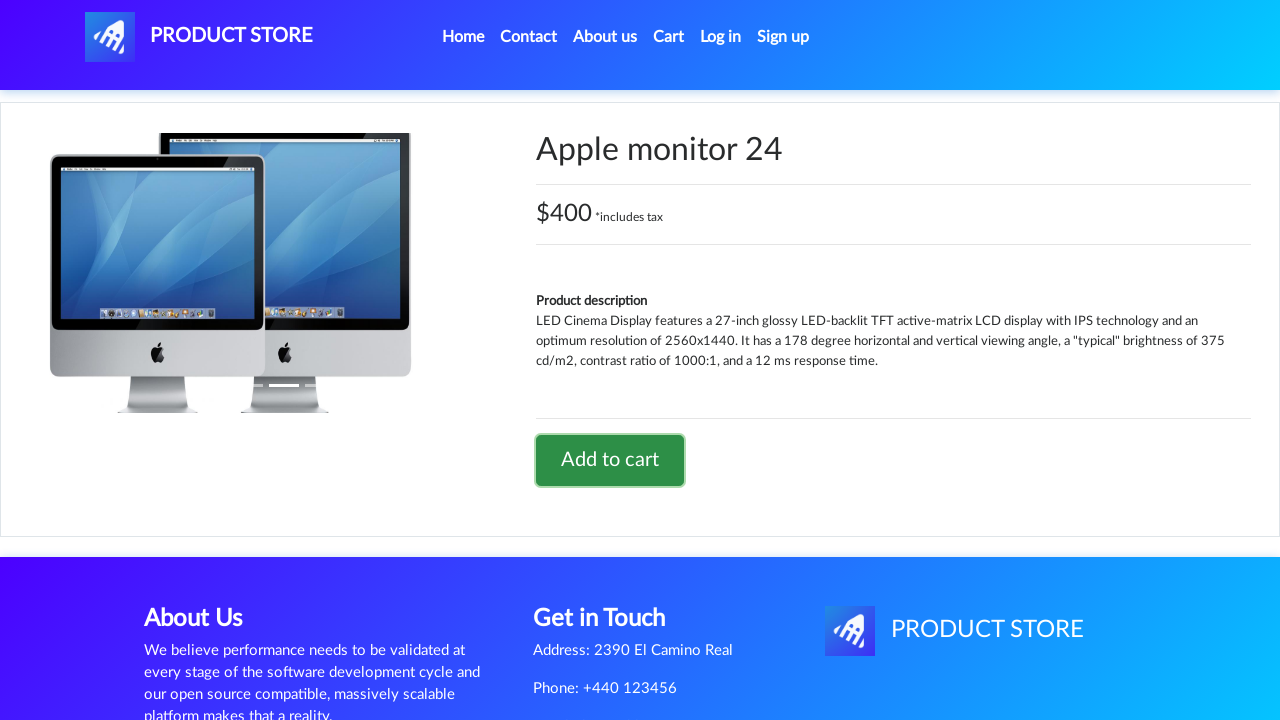